Tests that browser back button works correctly with filter navigation

Starting URL: https://demo.playwright.dev/todomvc

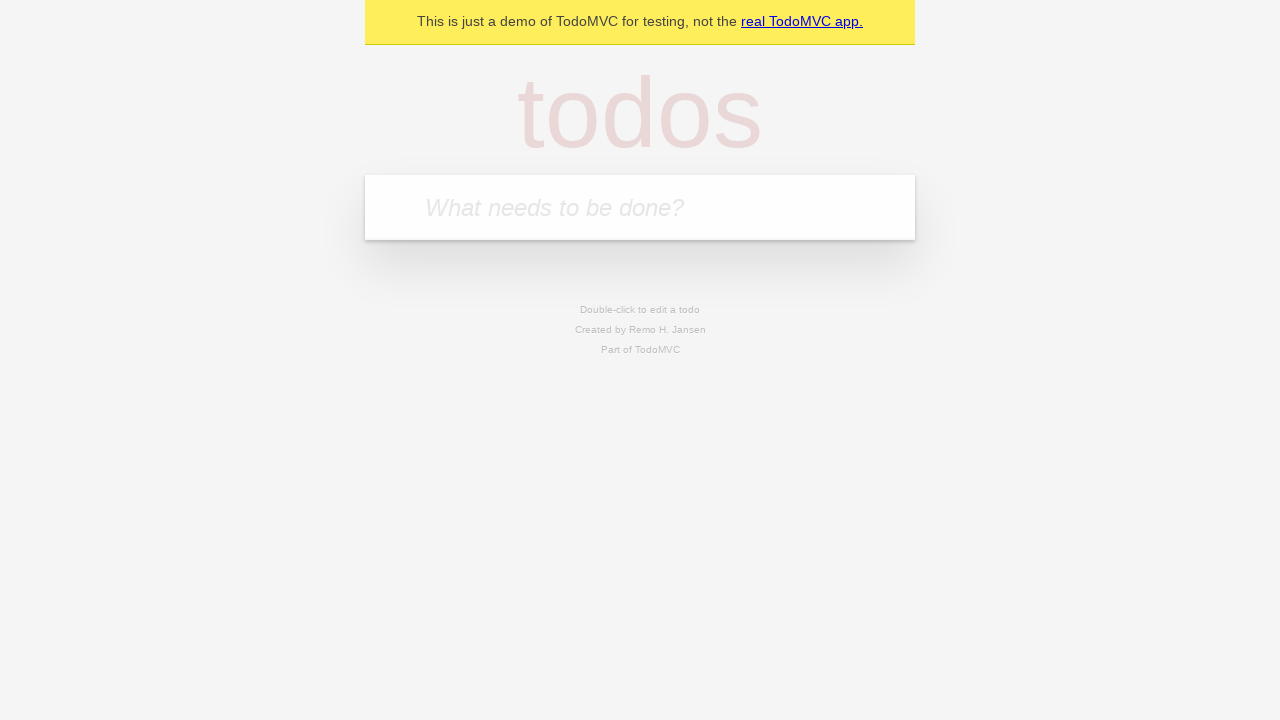

Filled todo input with 'buy some cheese' on internal:attr=[placeholder="What needs to be done?"i]
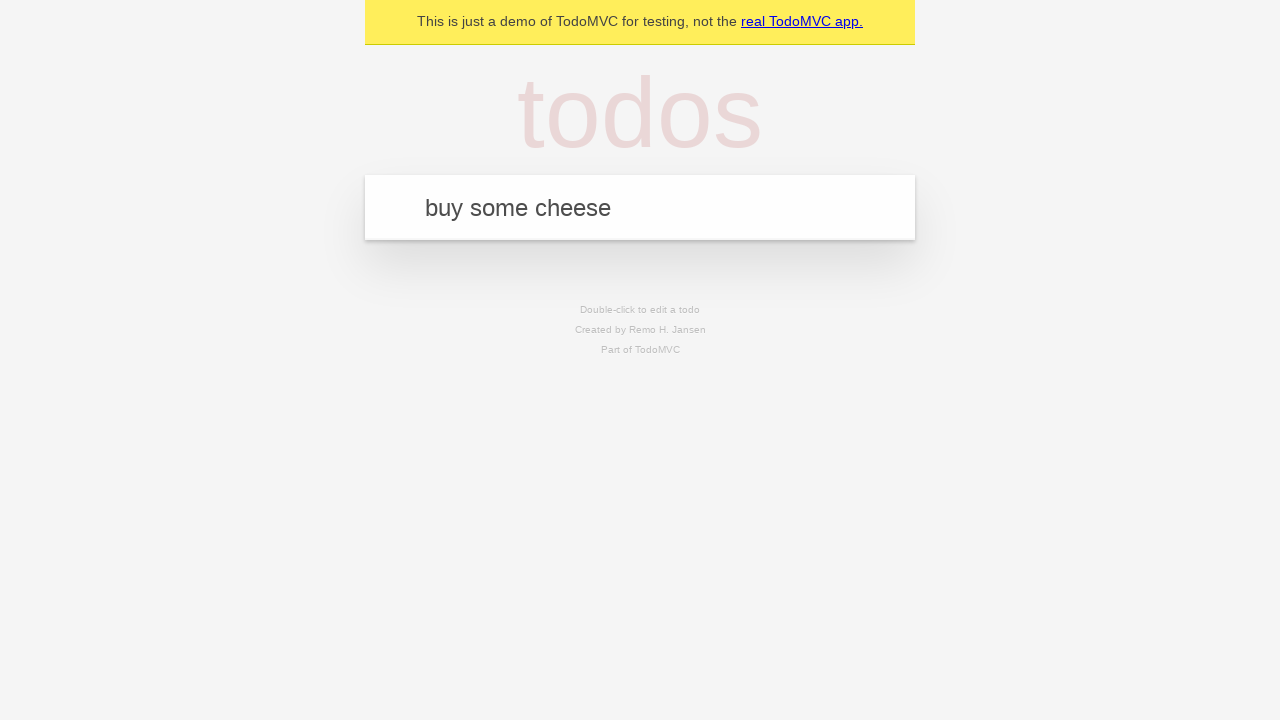

Pressed Enter to add first todo item on internal:attr=[placeholder="What needs to be done?"i]
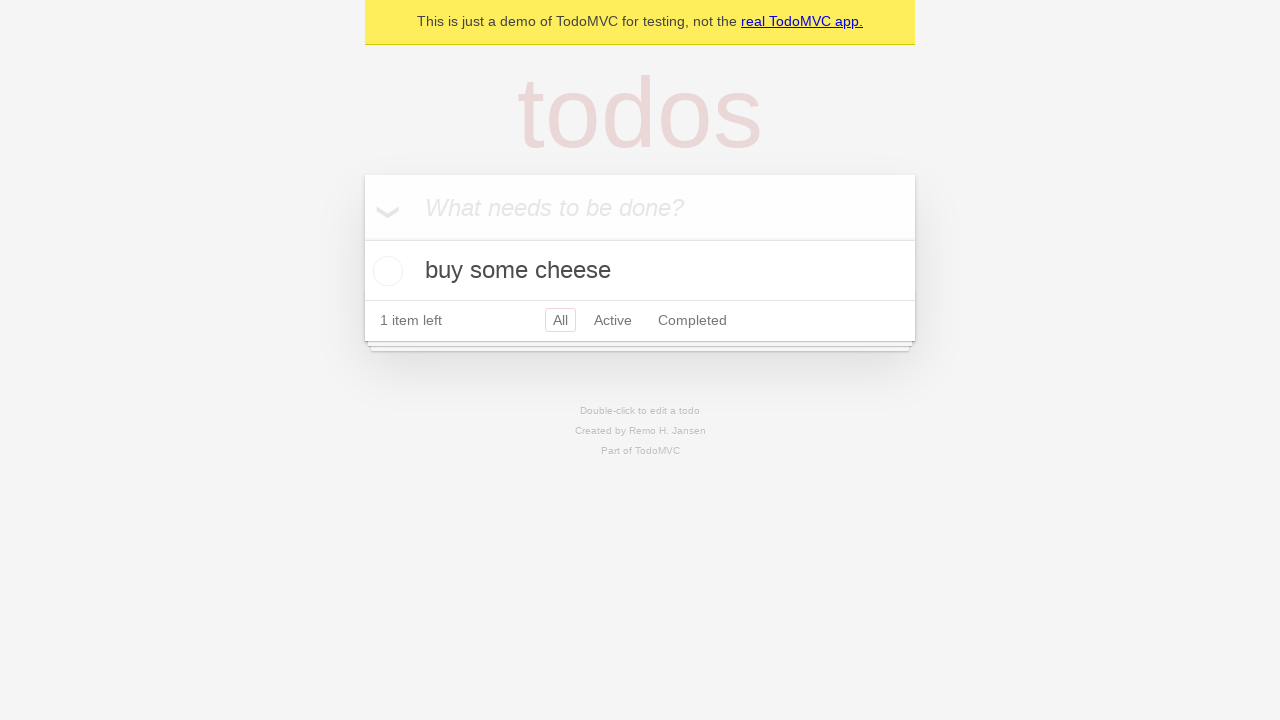

Filled todo input with 'feed the cat' on internal:attr=[placeholder="What needs to be done?"i]
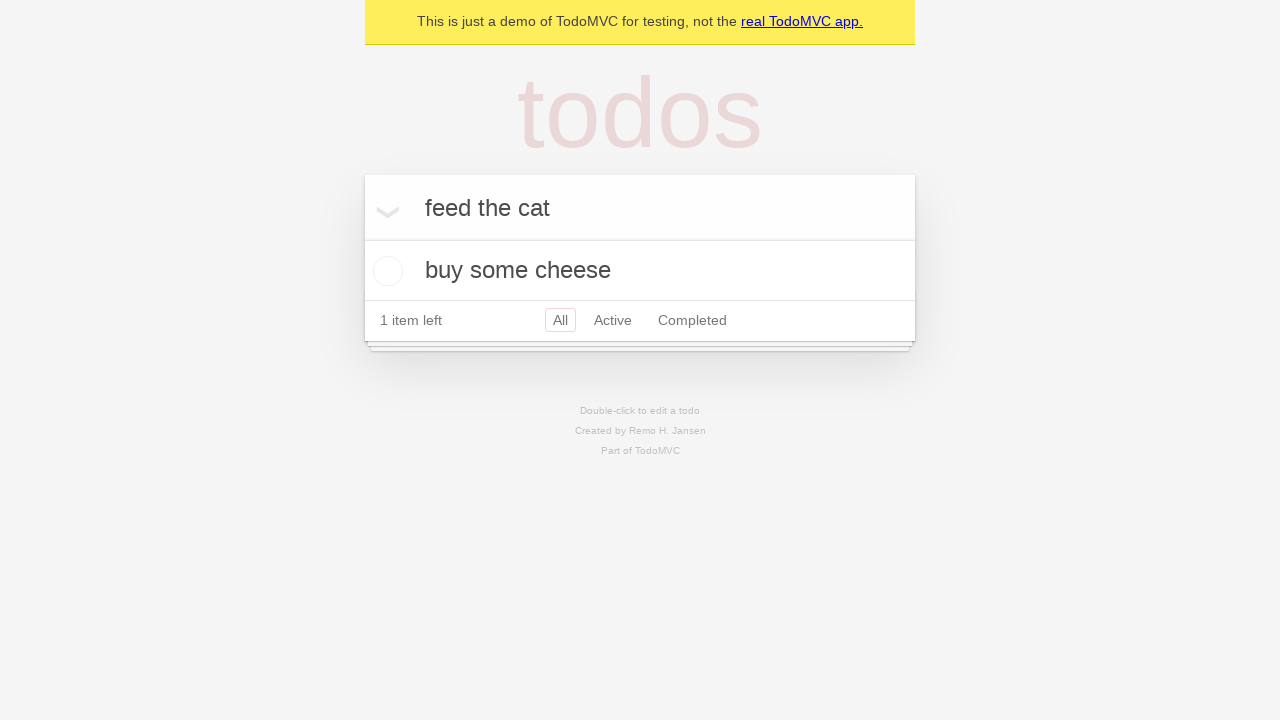

Pressed Enter to add second todo item on internal:attr=[placeholder="What needs to be done?"i]
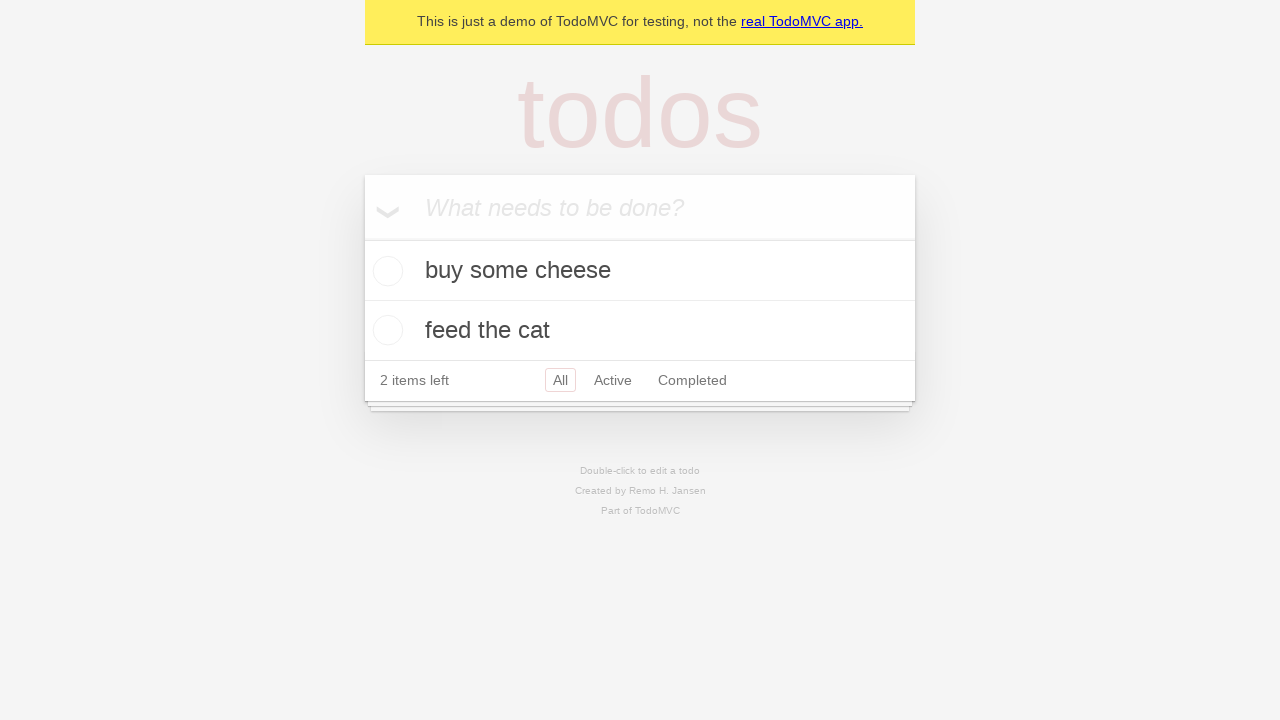

Filled todo input with 'book a doctors appointment' on internal:attr=[placeholder="What needs to be done?"i]
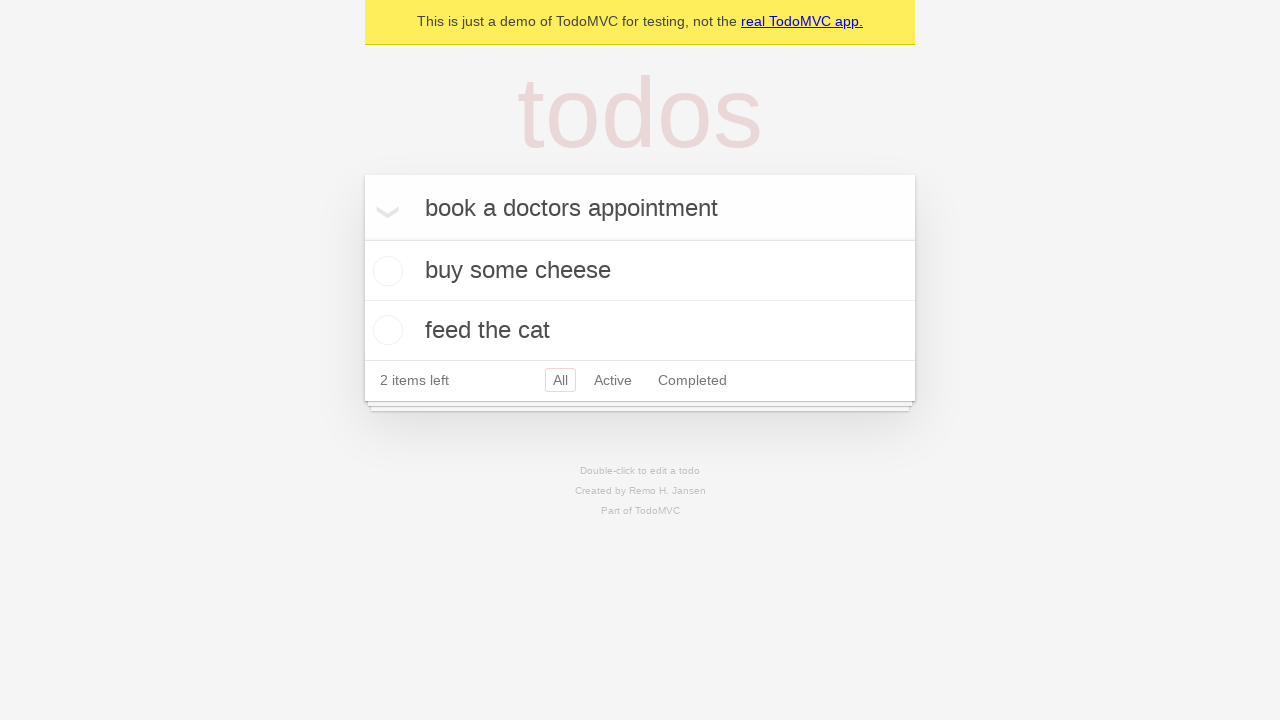

Pressed Enter to add third todo item on internal:attr=[placeholder="What needs to be done?"i]
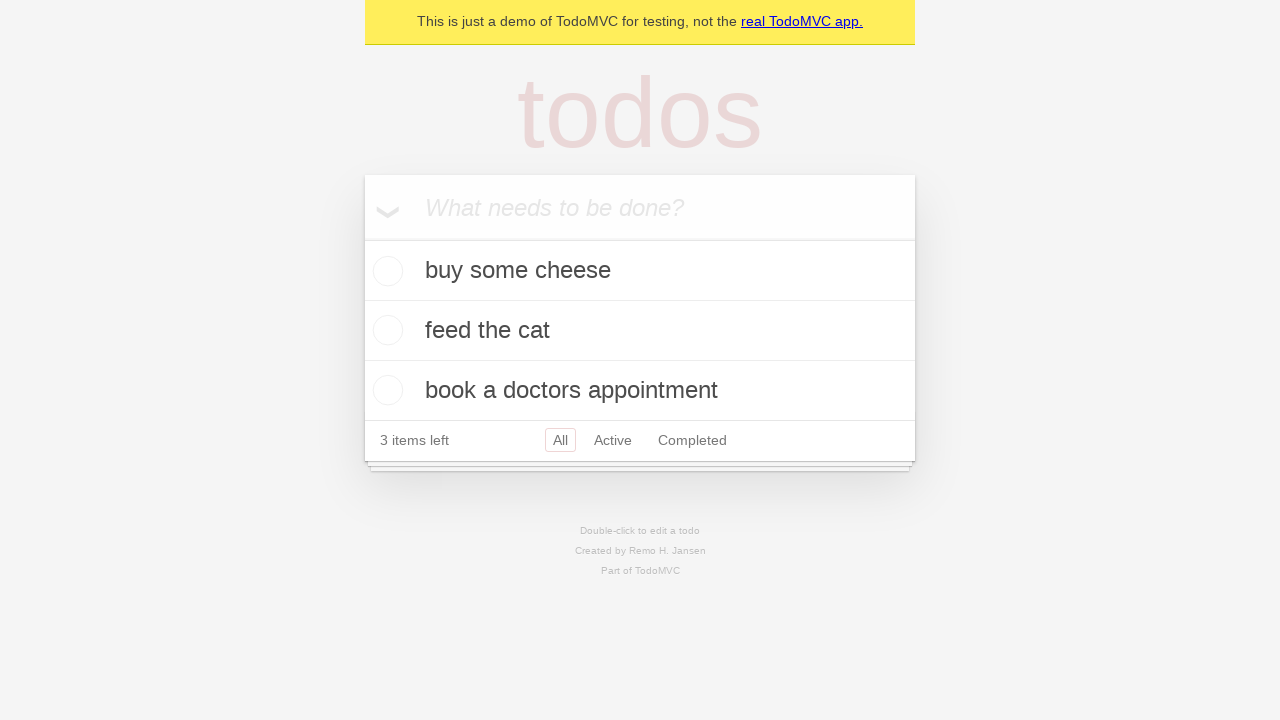

Checked the second todo item at (385, 330) on [data-testid='todo-item'] >> nth=1 >> internal:role=checkbox
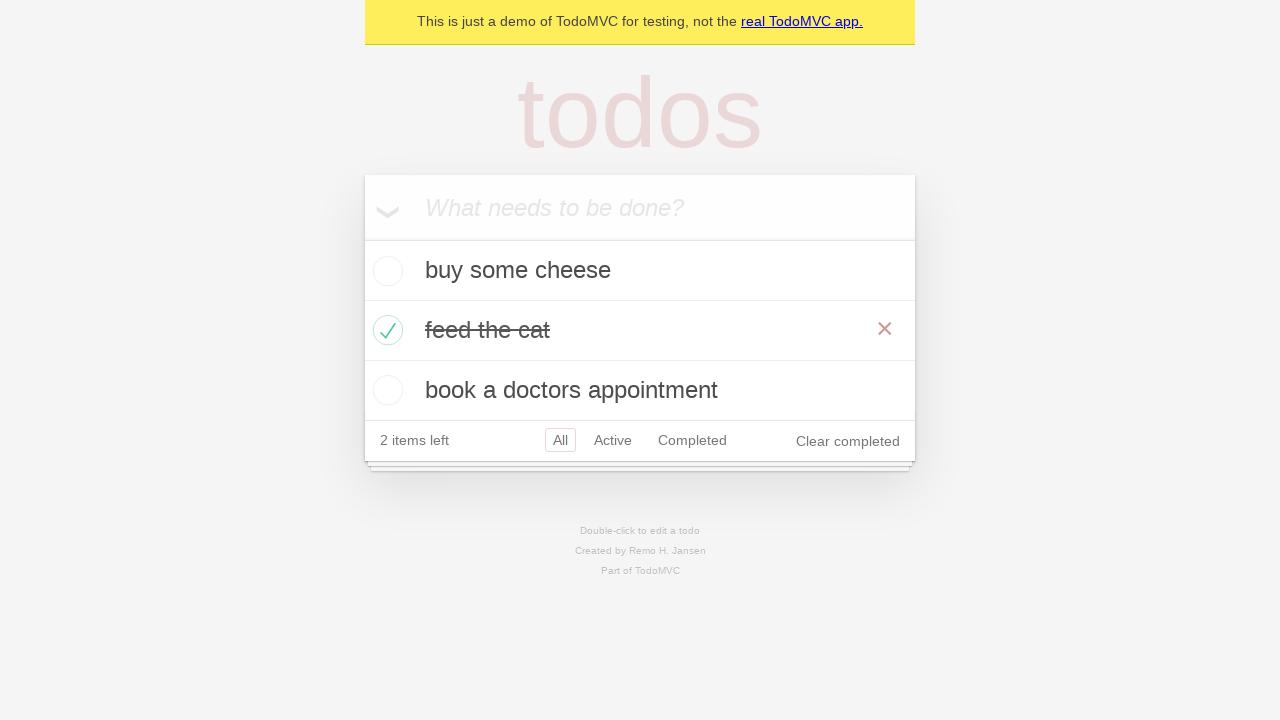

Clicked 'All' filter link at (560, 440) on internal:role=link[name="All"i]
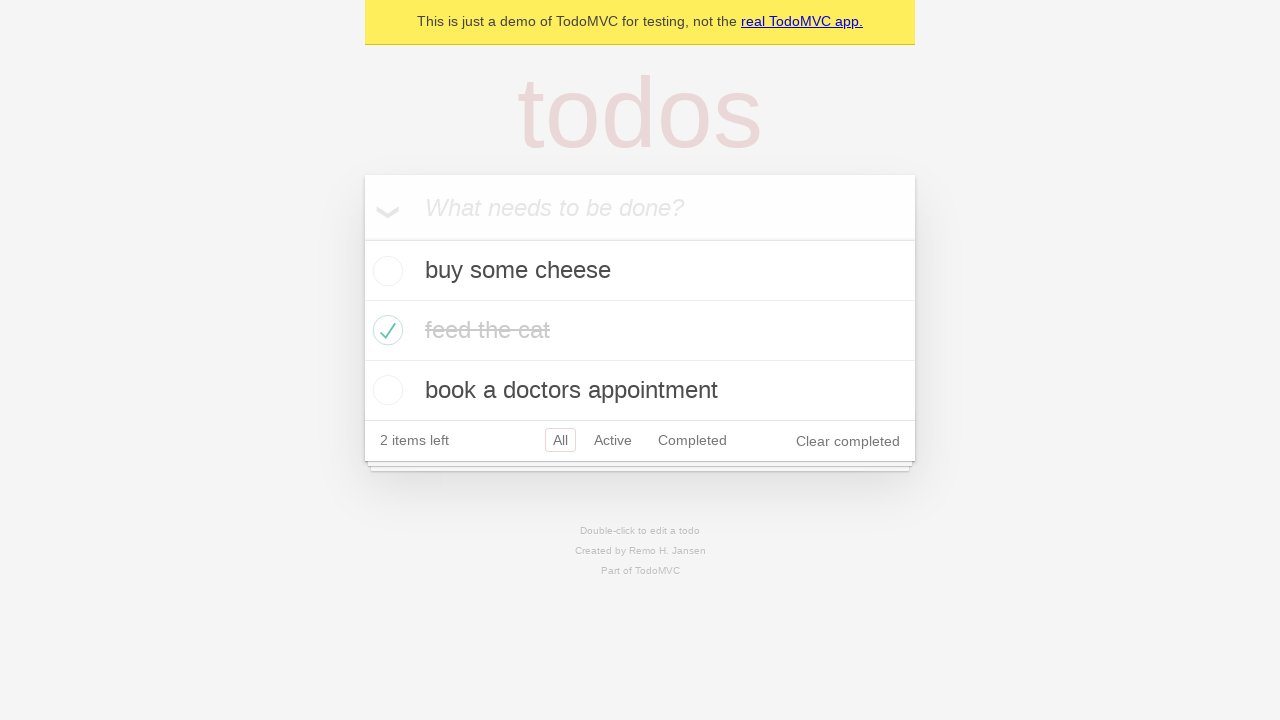

Clicked 'Active' filter link at (613, 440) on internal:role=link[name="Active"i]
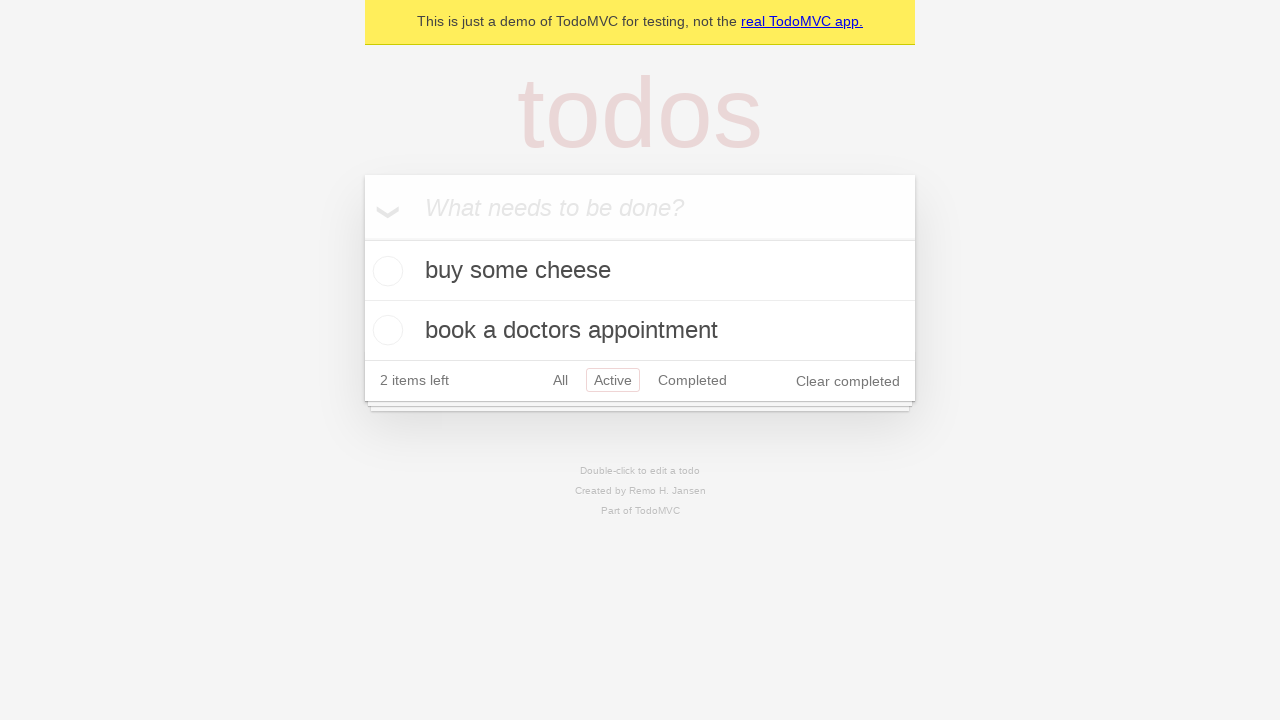

Clicked 'Completed' filter link at (692, 380) on internal:role=link[name="Completed"i]
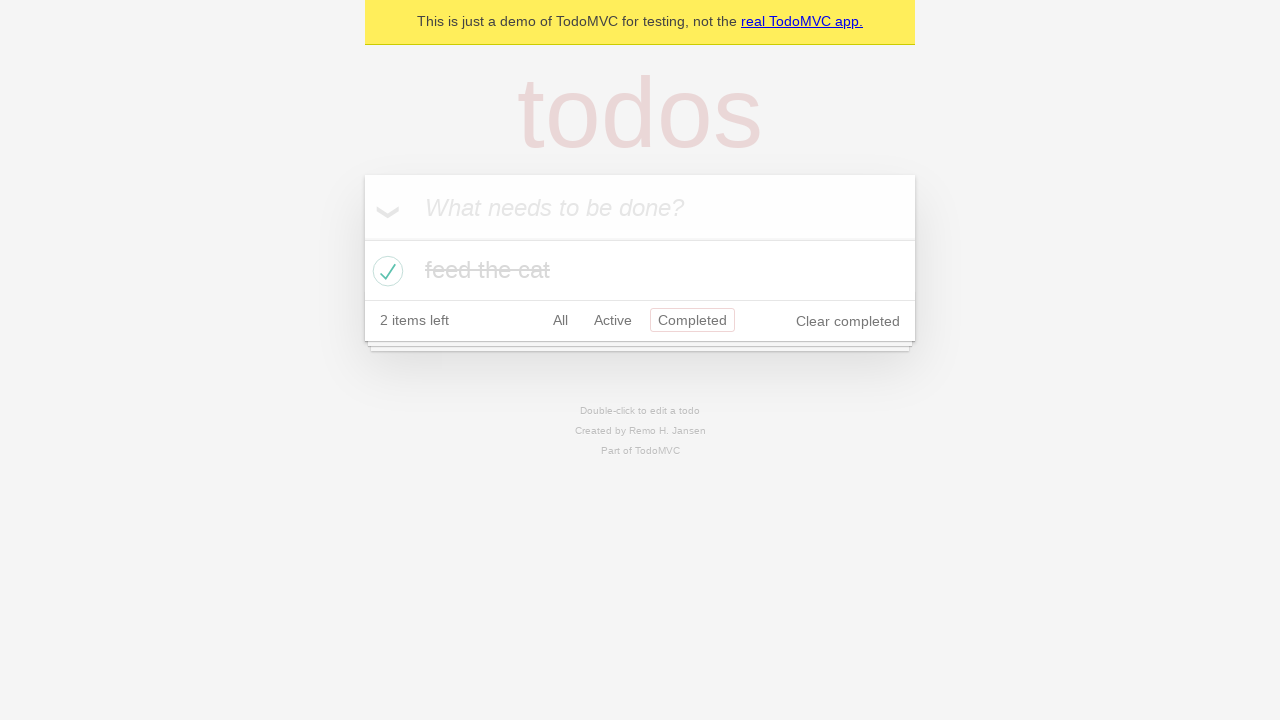

Navigated back using browser back button (from Completed to Active)
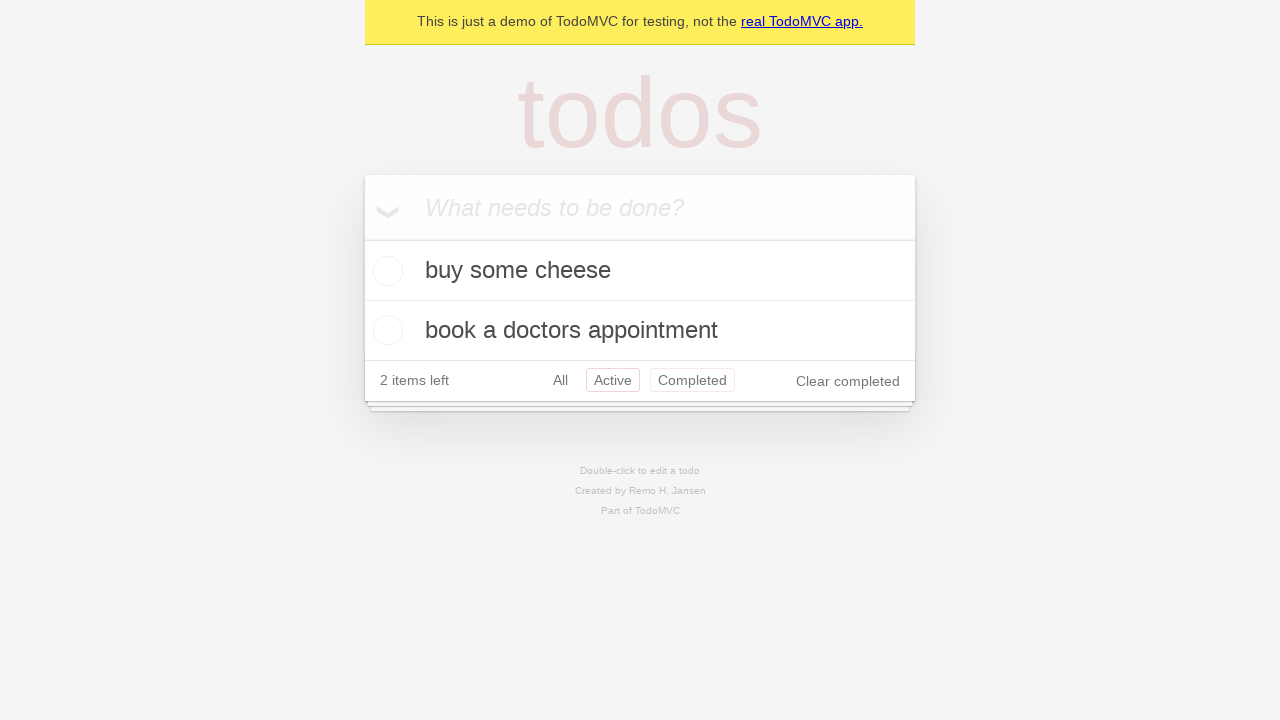

Navigated back using browser back button (from Active to All)
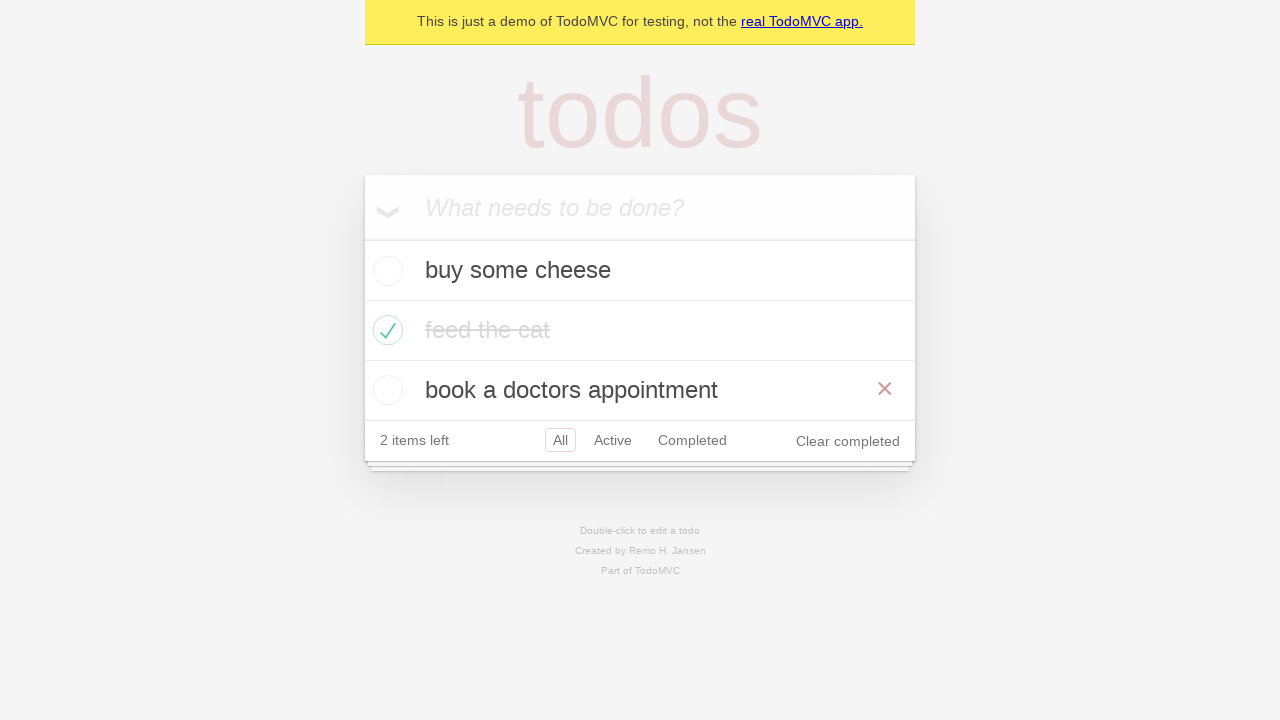

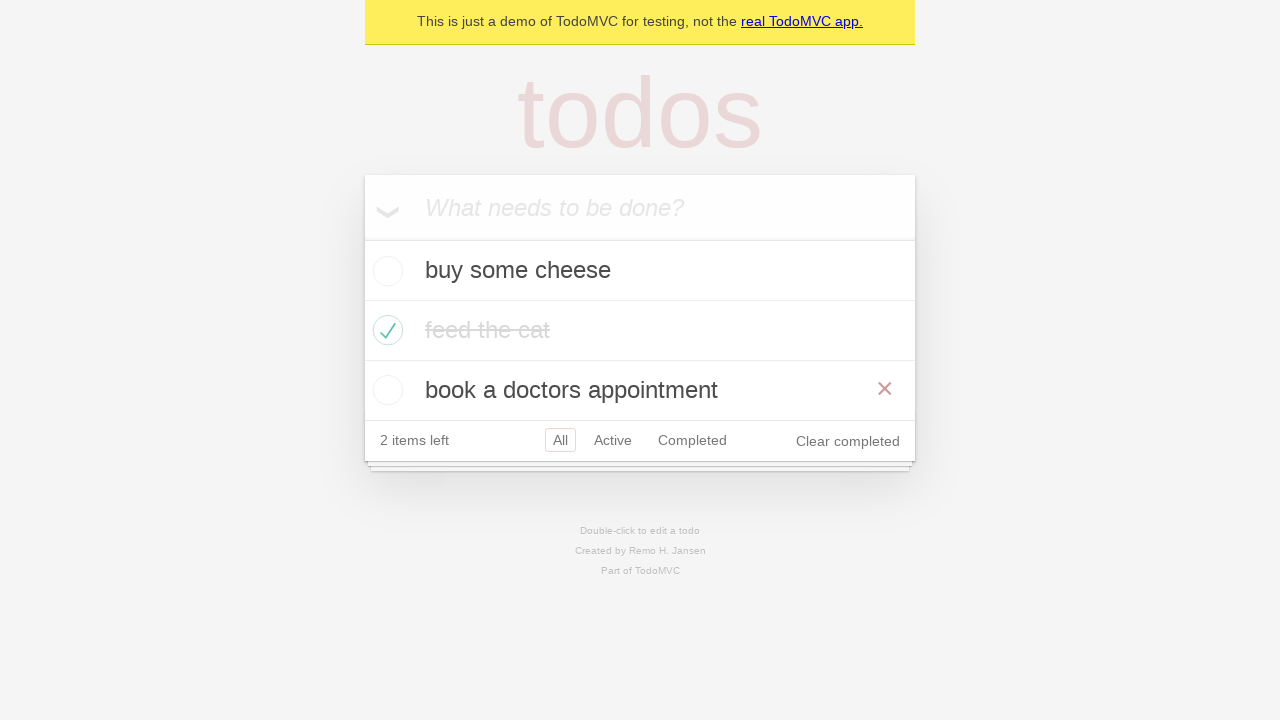